Tests entering text in a JavaScript prompt by clicking the third button, entering a name, and verifying it appears in the result

Starting URL: https://testcenter.techproeducation.com/index.php?page=javascript-alerts

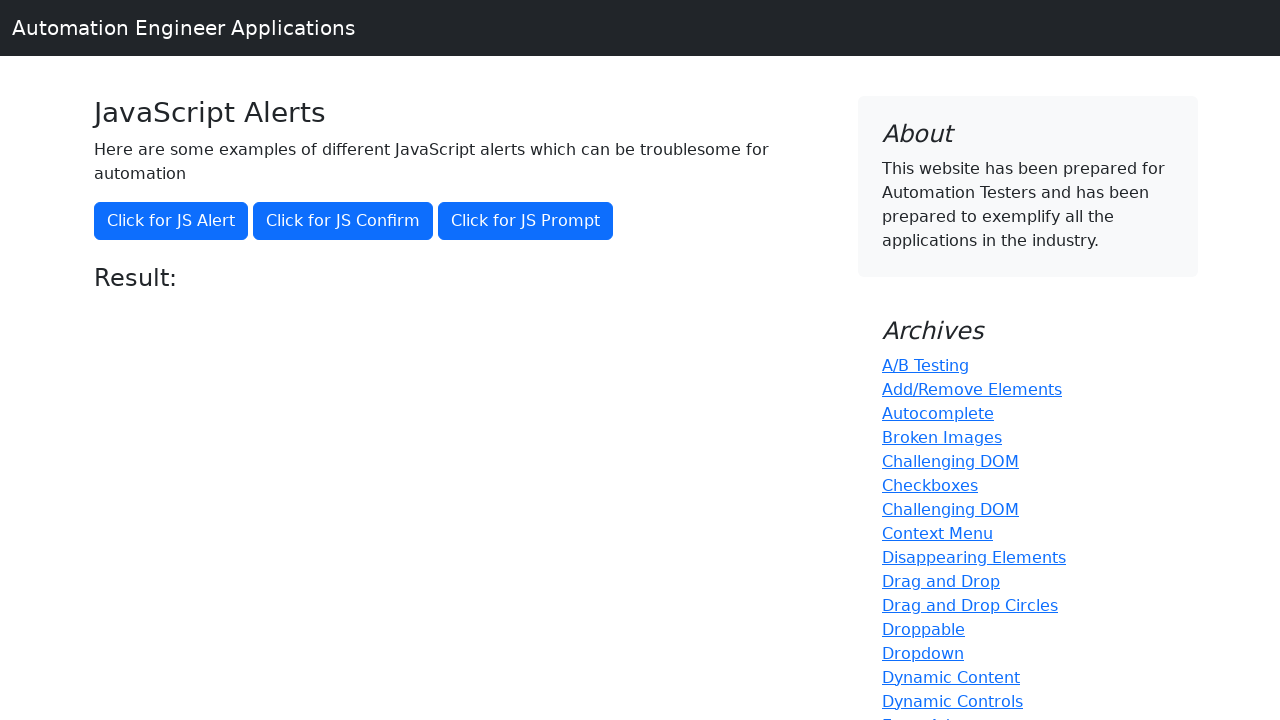

Set up dialog handler to accept prompt with 'Mustafa'
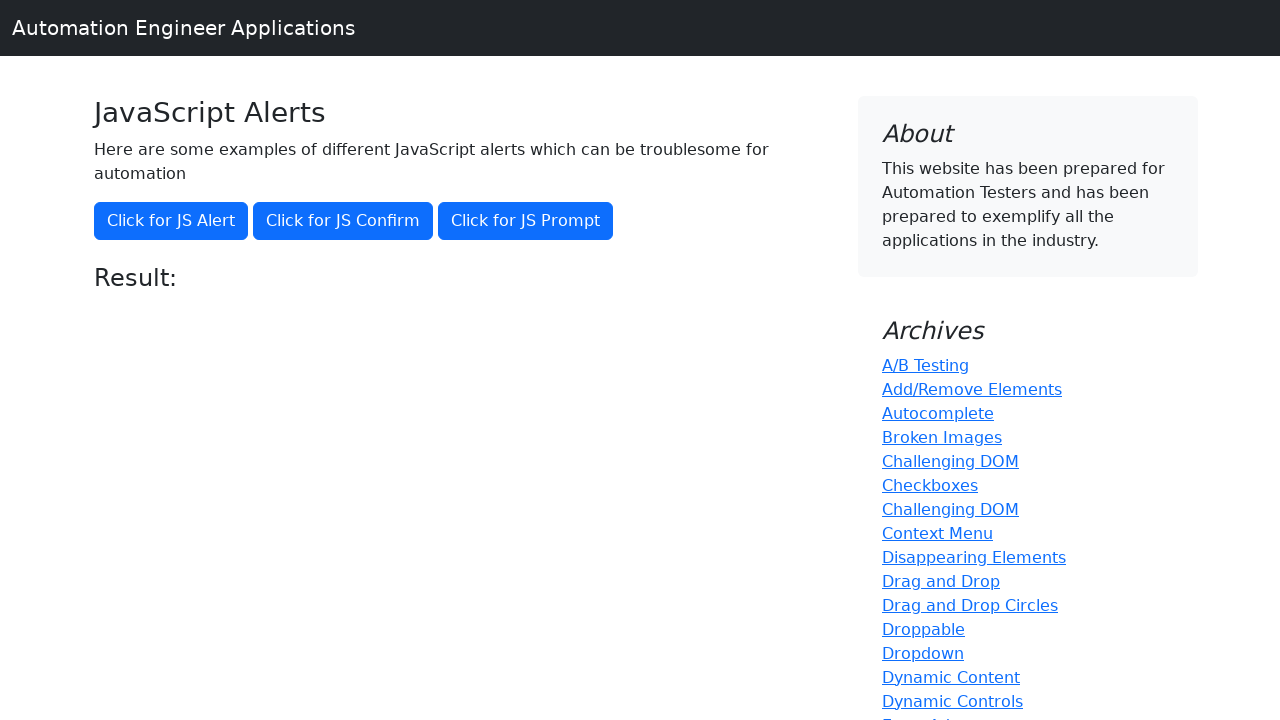

Clicked the third button to trigger JavaScript prompt at (526, 221) on (//button)[3]
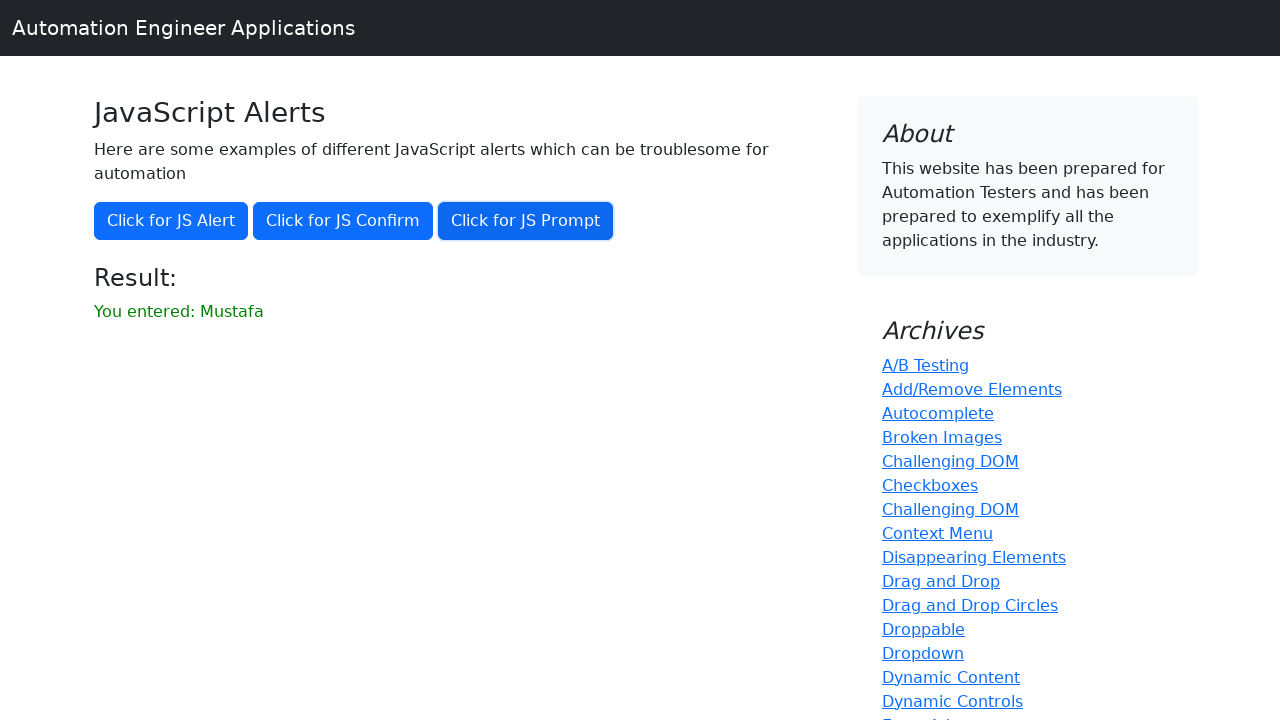

Located result element containing the prompt response
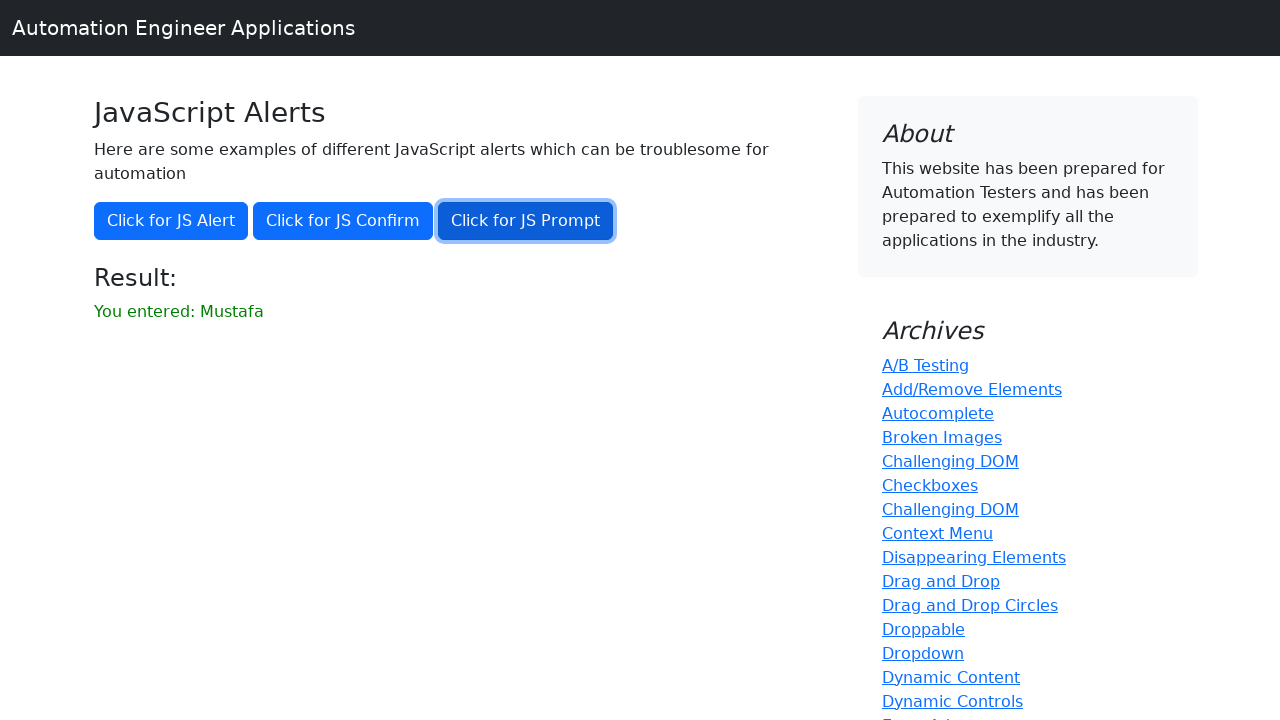

Verified that 'Mustafa' appears in the result message
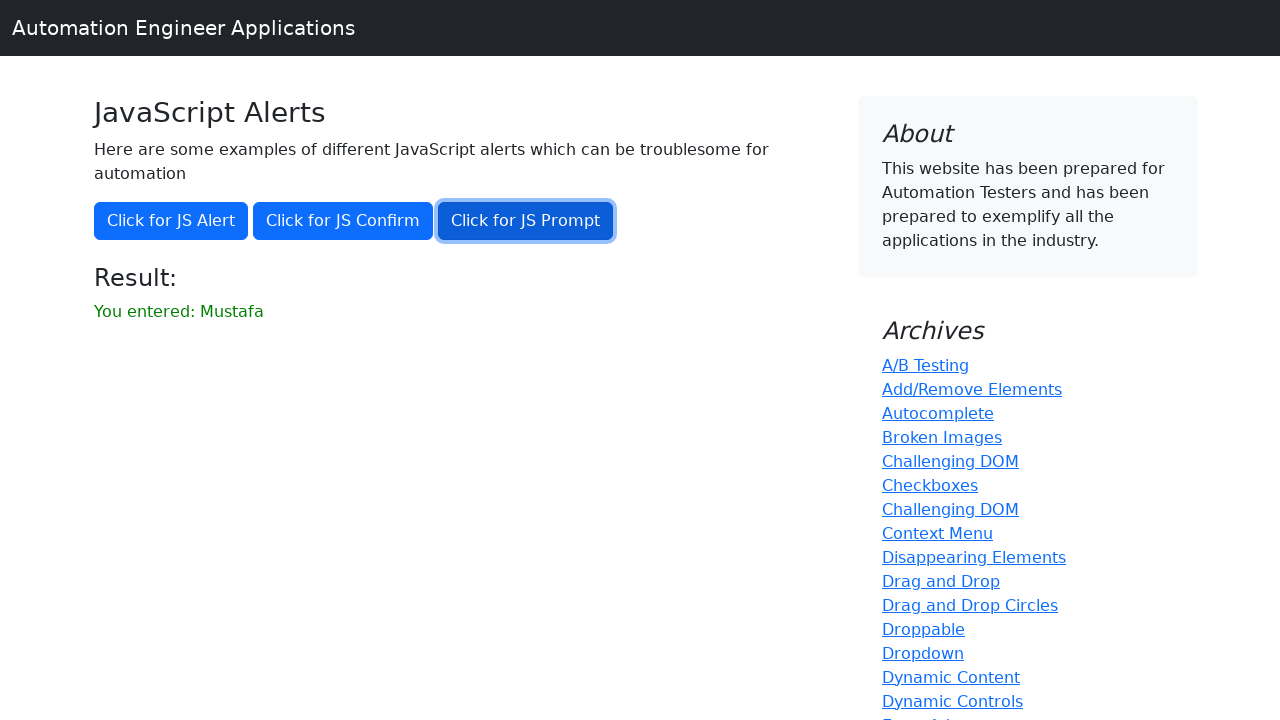

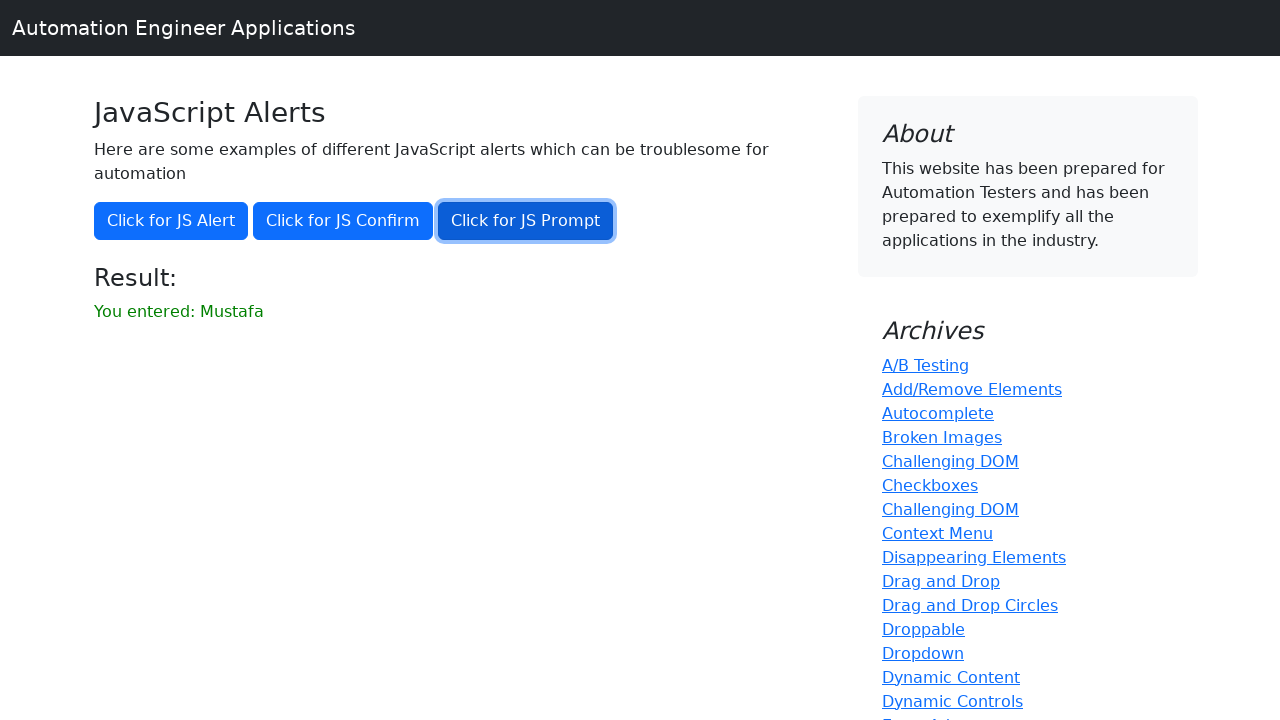